Tests right-click context menu functionality by right-clicking on a button element and interacting with the context menu that appears.

Starting URL: http://swisnl.github.io/jQuery-contextMenu/demo.html

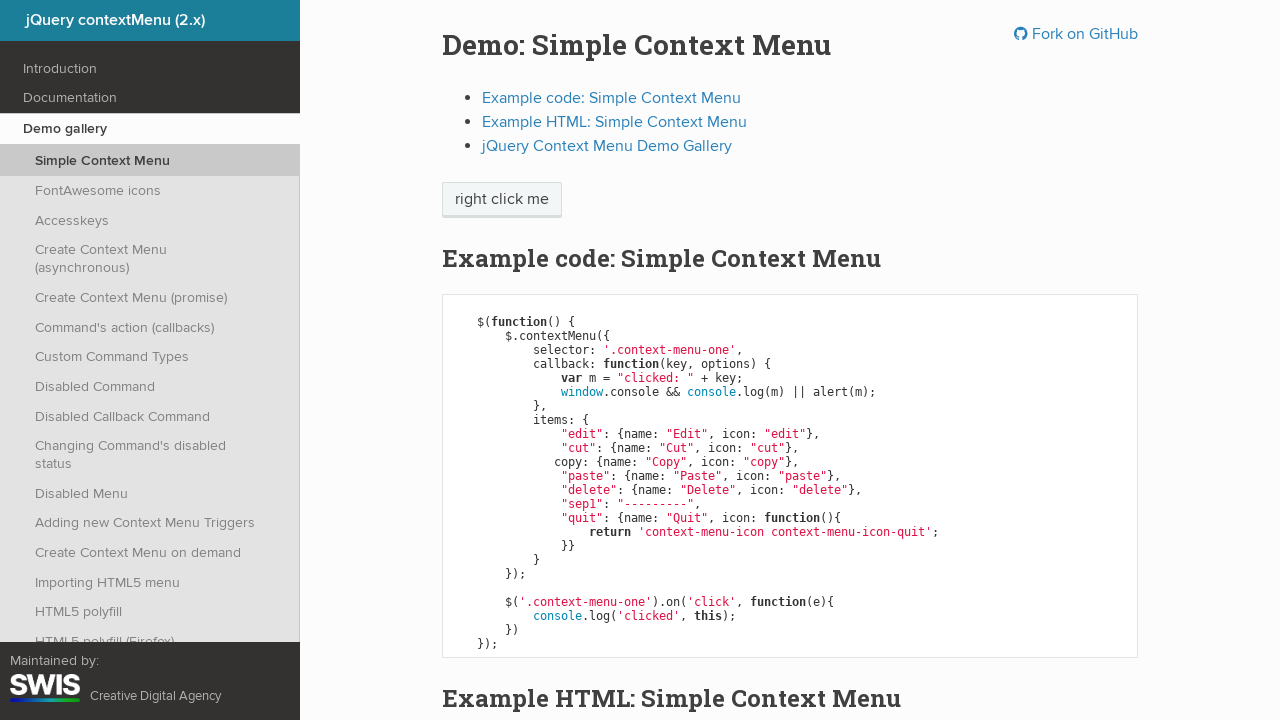

Right-clicked on 'right click me' button to open context menu at (502, 200) on //span[text()='right click me']
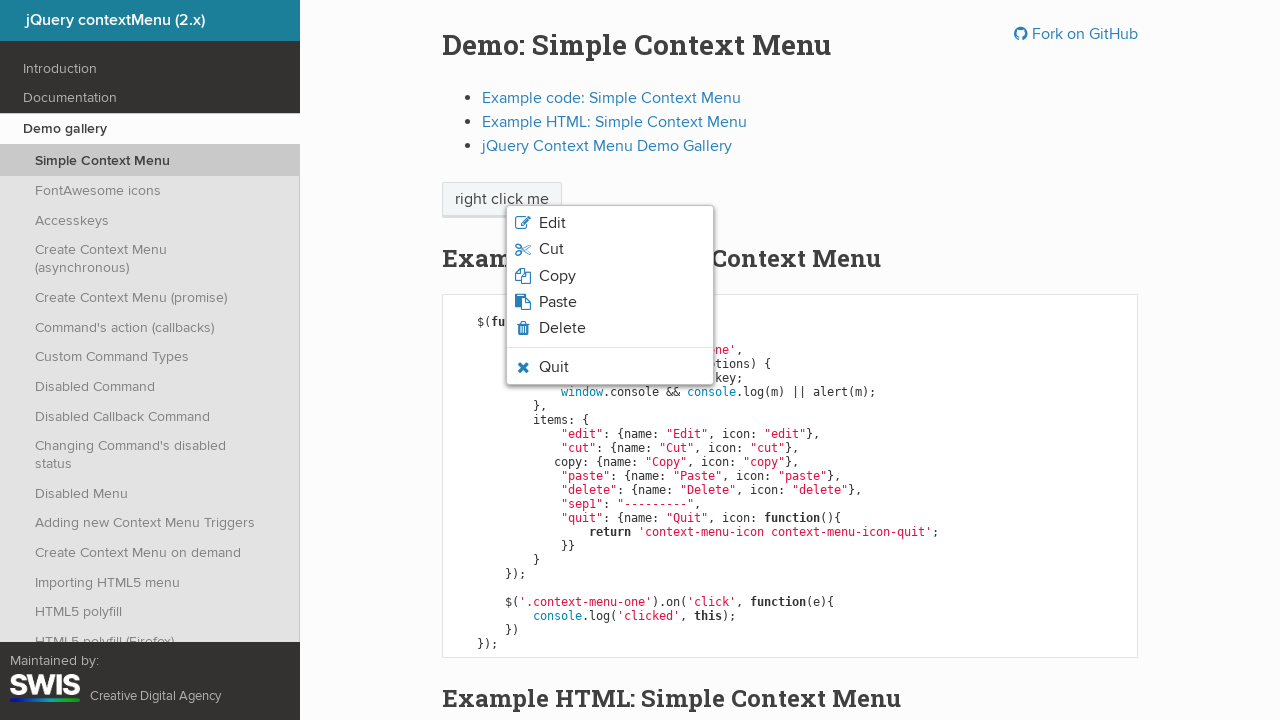

Context menu appeared
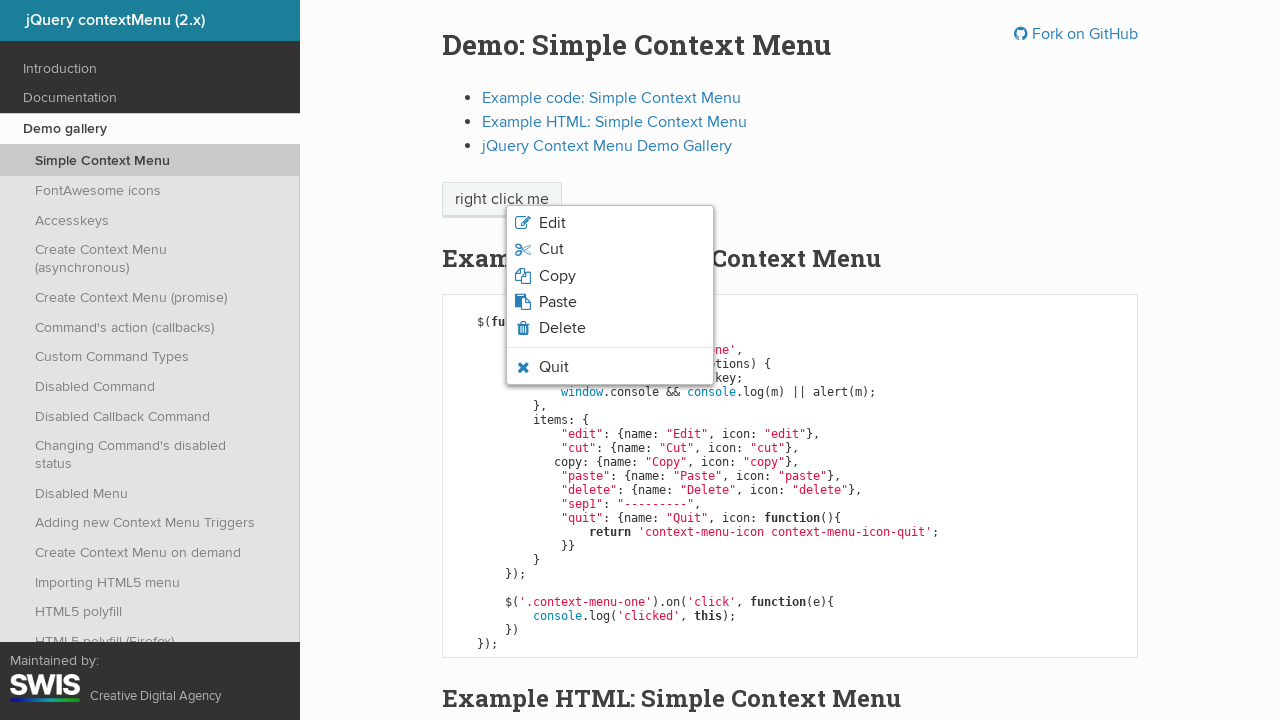

Clicked on context menu at (610, 295) on .context-menu-list.context-menu-root
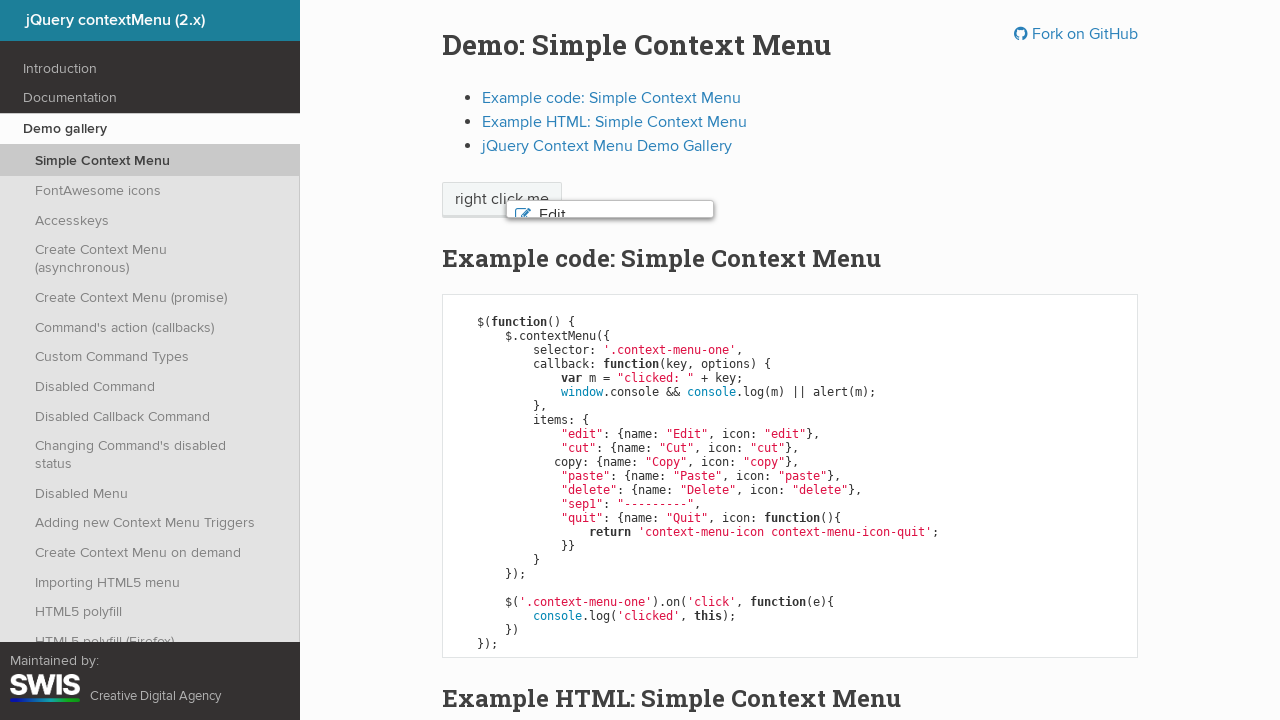

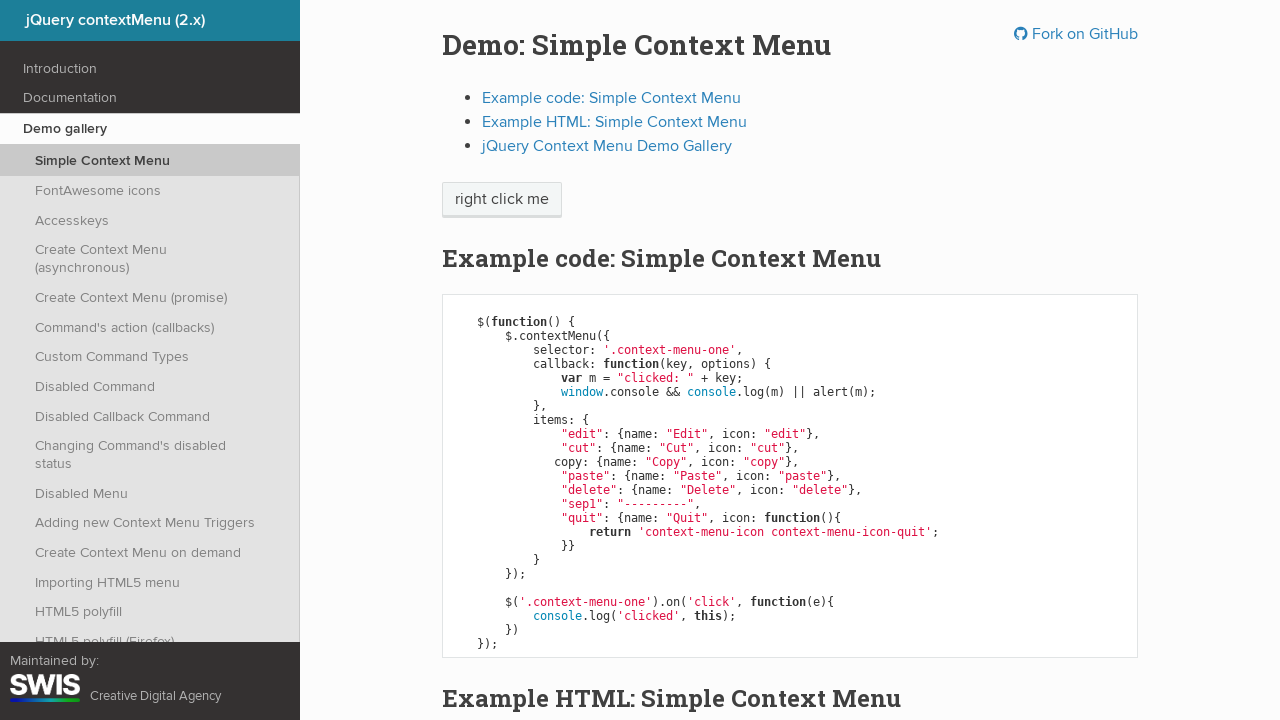